Tests JavaScript confirm dialog by clicking a button to trigger it and dismissing the dialog

Starting URL: https://the-internet.herokuapp.com/javascript_alerts

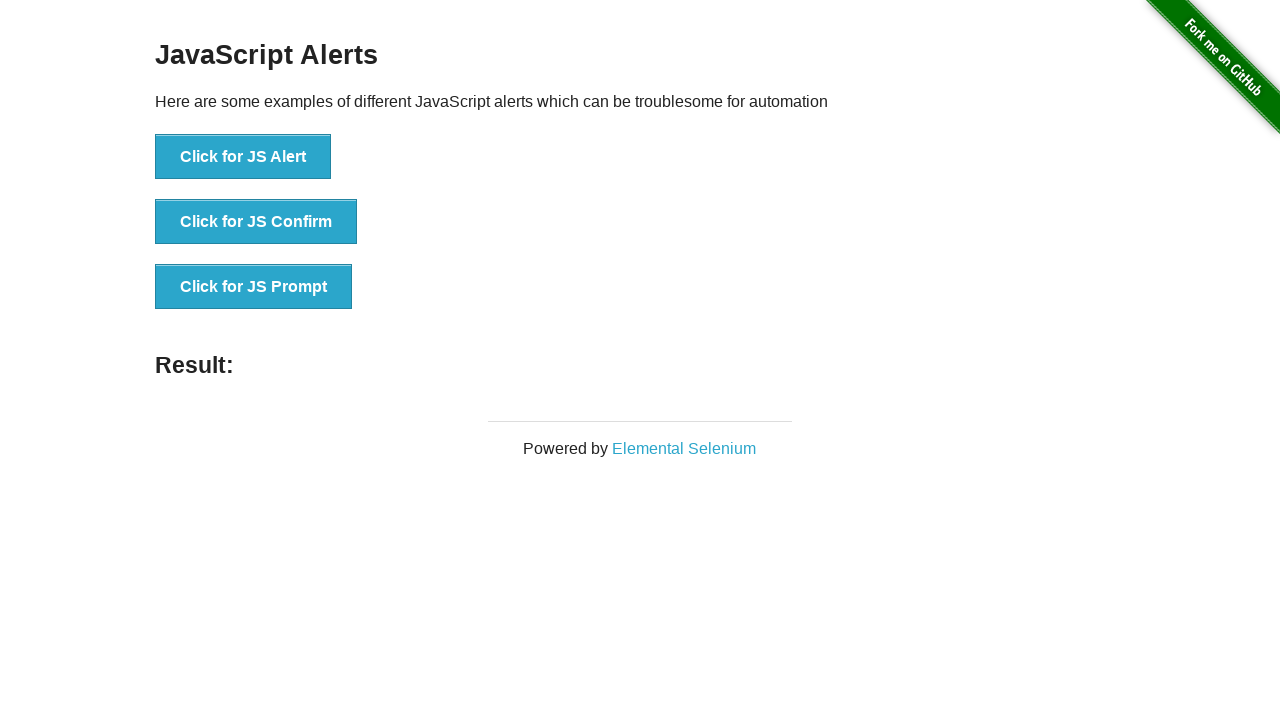

Clicked button to trigger JavaScript confirm dialog at (256, 222) on button[onclick='jsConfirm()']
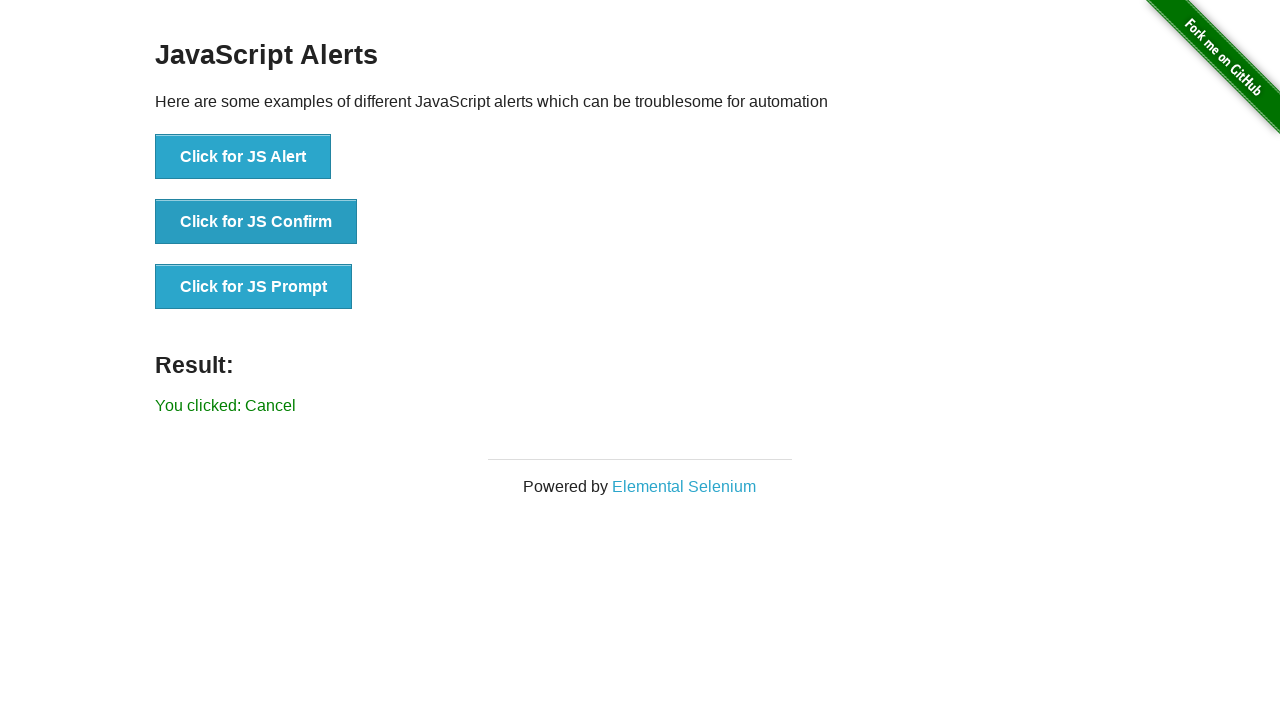

Set up dialog handler to dismiss the confirm dialog
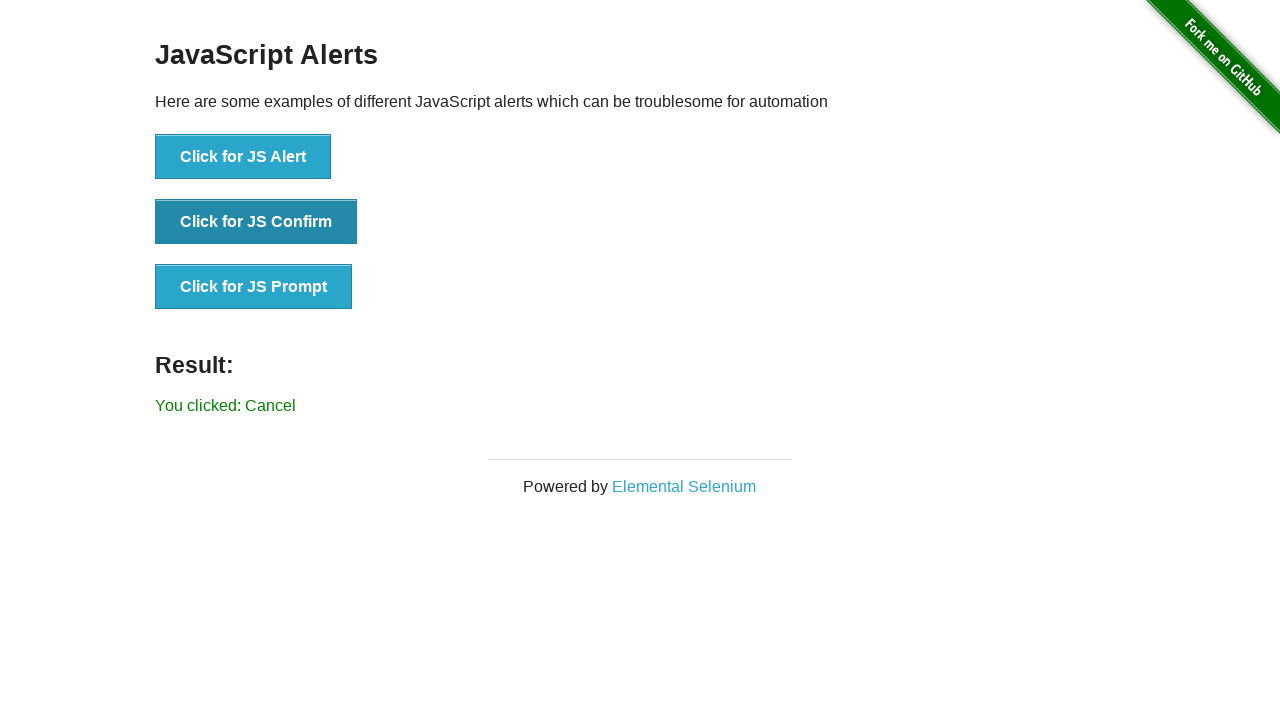

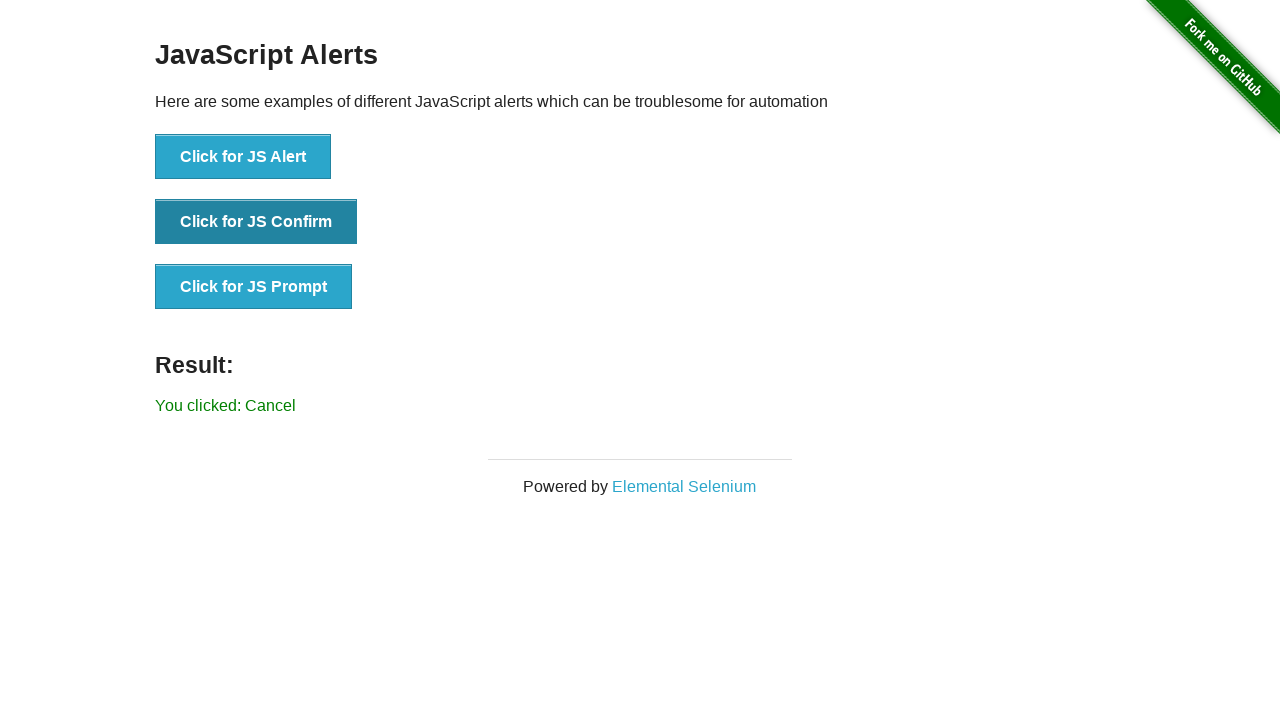